Navigates through a series of YouTube video URLs, visiting each one and waiting briefly before moving to the next video in a loop.

Starting URL: https://youtu.be/kEu5D52_z-0

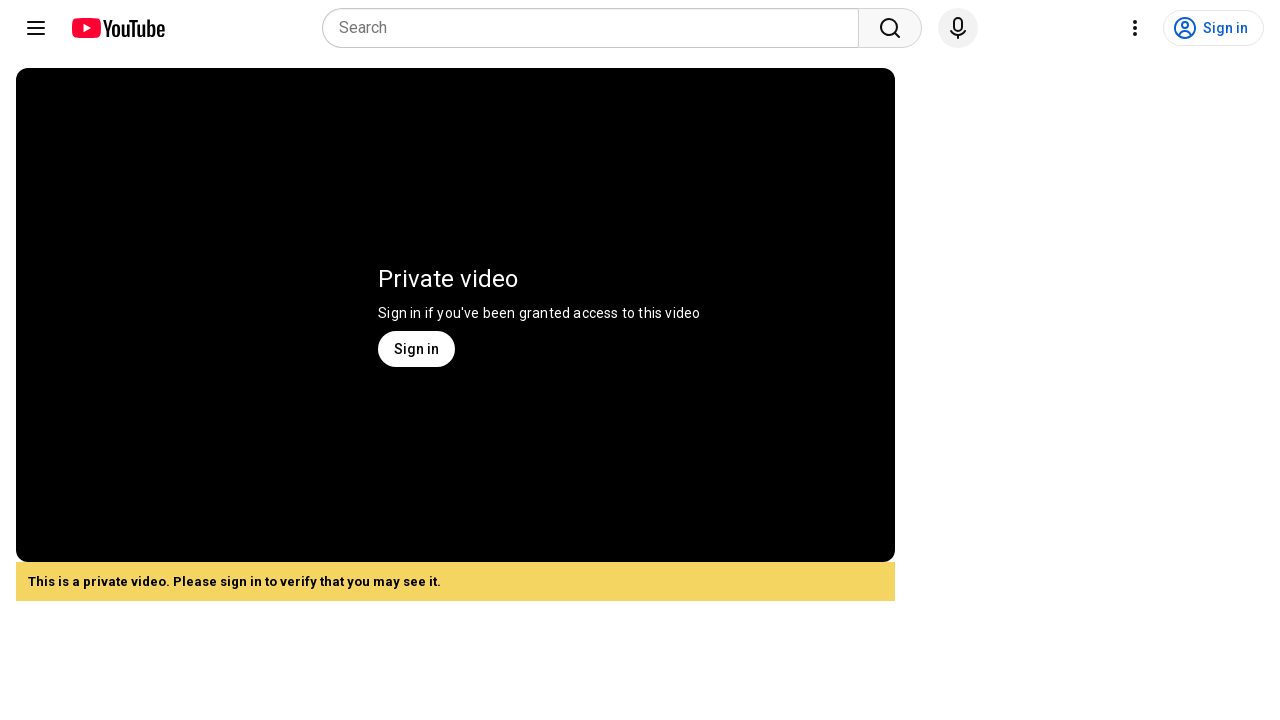

Navigated to YouTube video: https://youtu.be/z_Y-aEwrdG0
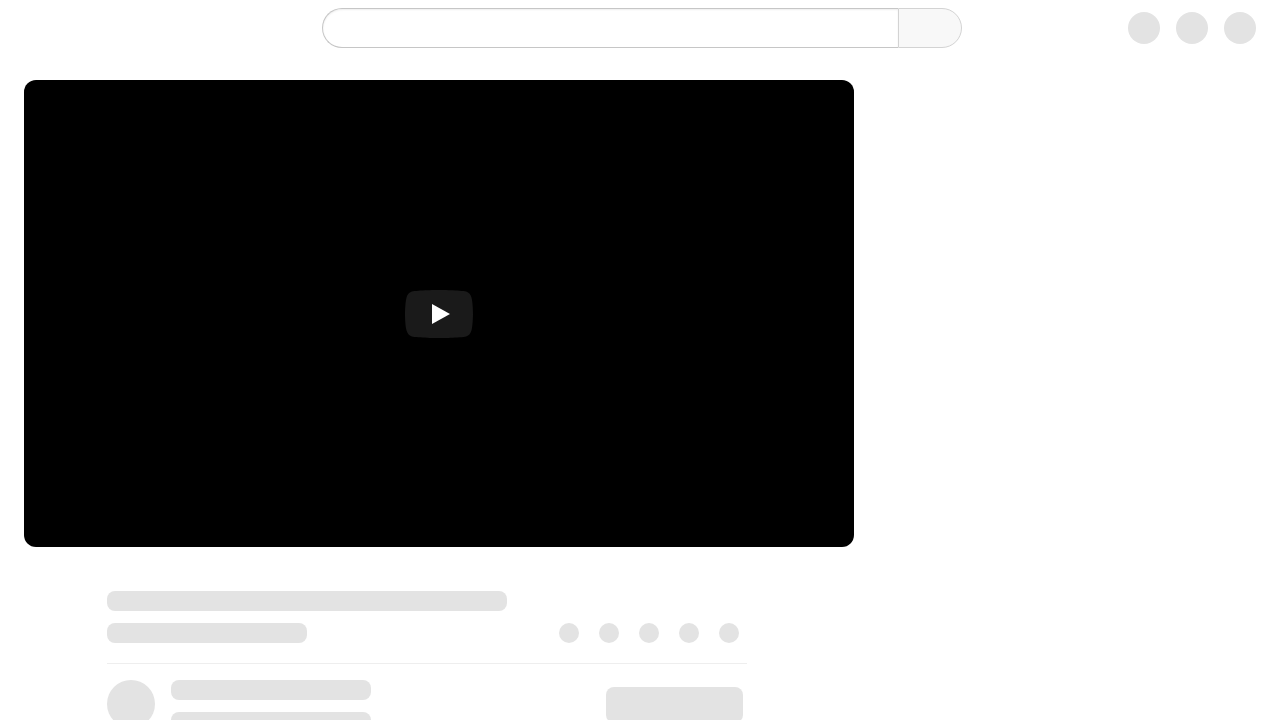

Waited for video page to load (domcontentloaded state)
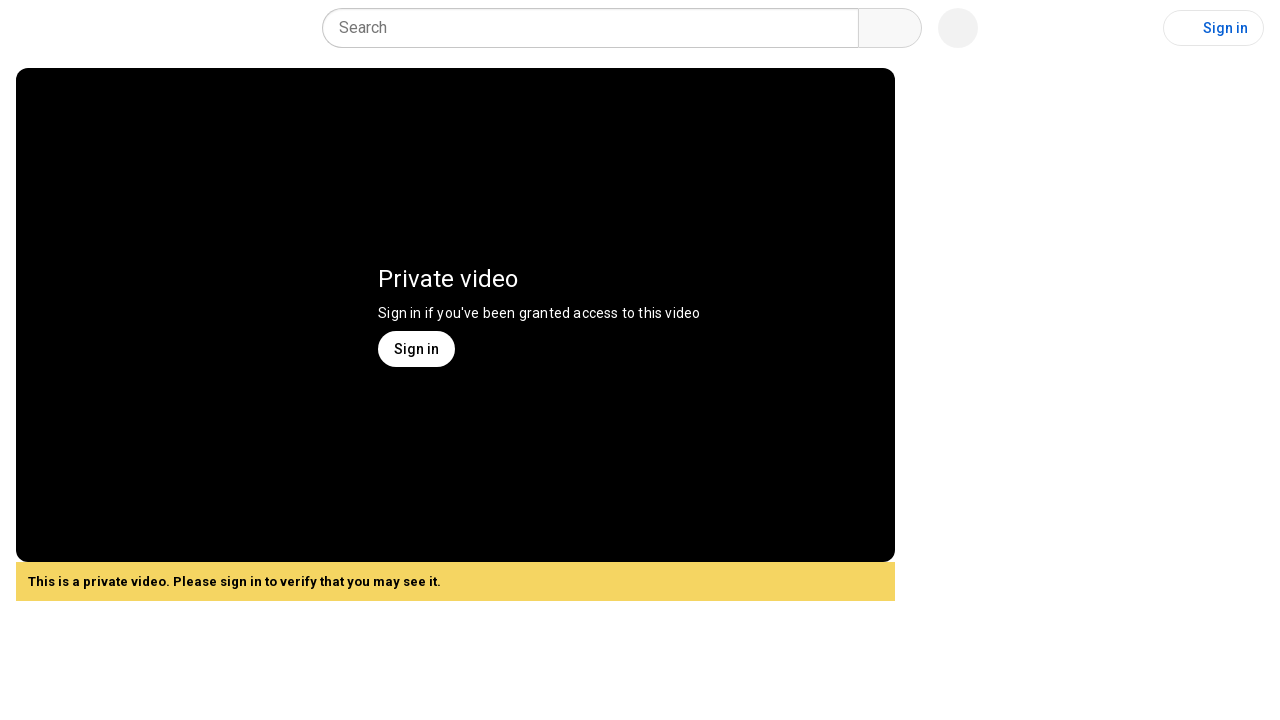

Waited 3 seconds before moving to next video
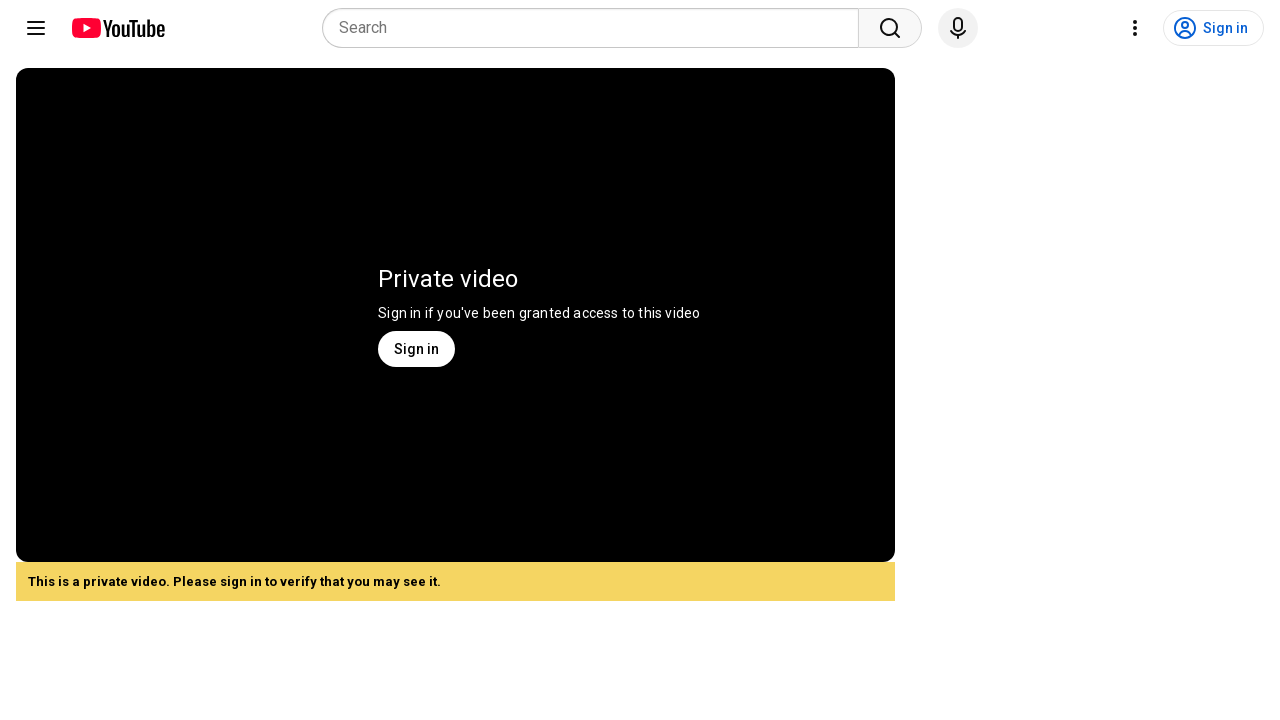

Navigated to YouTube video: https://youtu.be/c4pwVUZNa7g
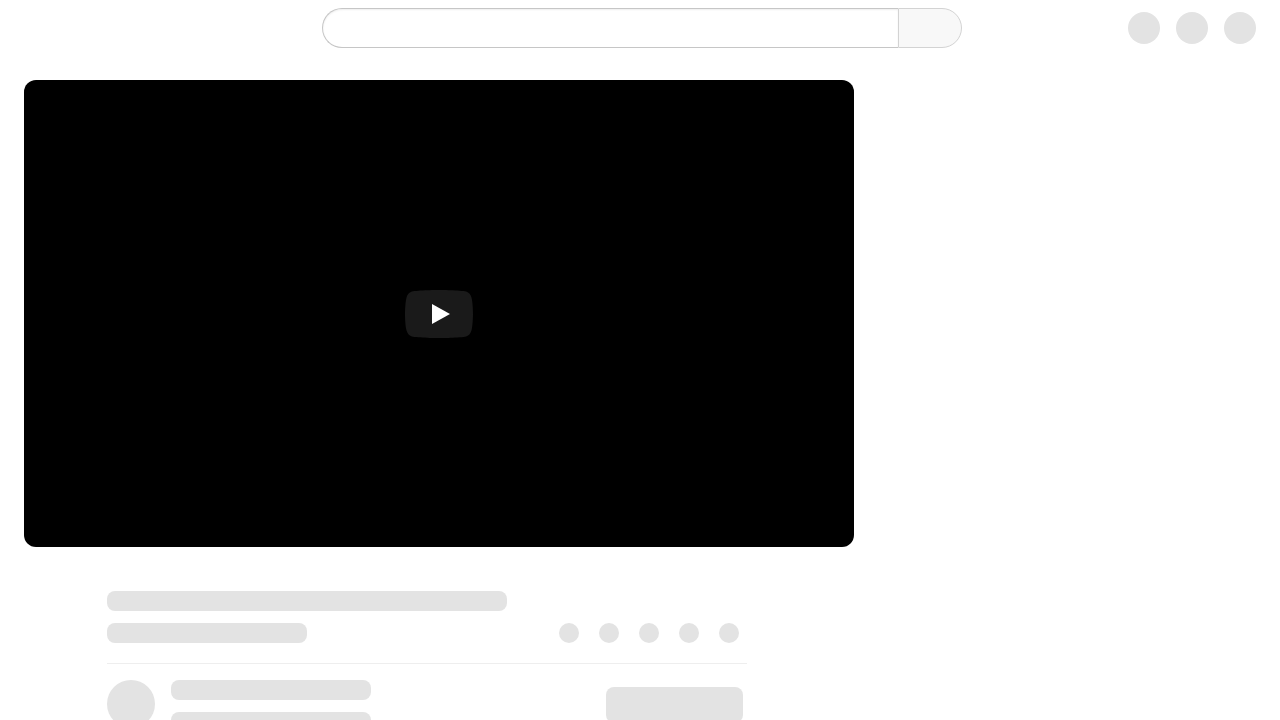

Waited for video page to load (domcontentloaded state)
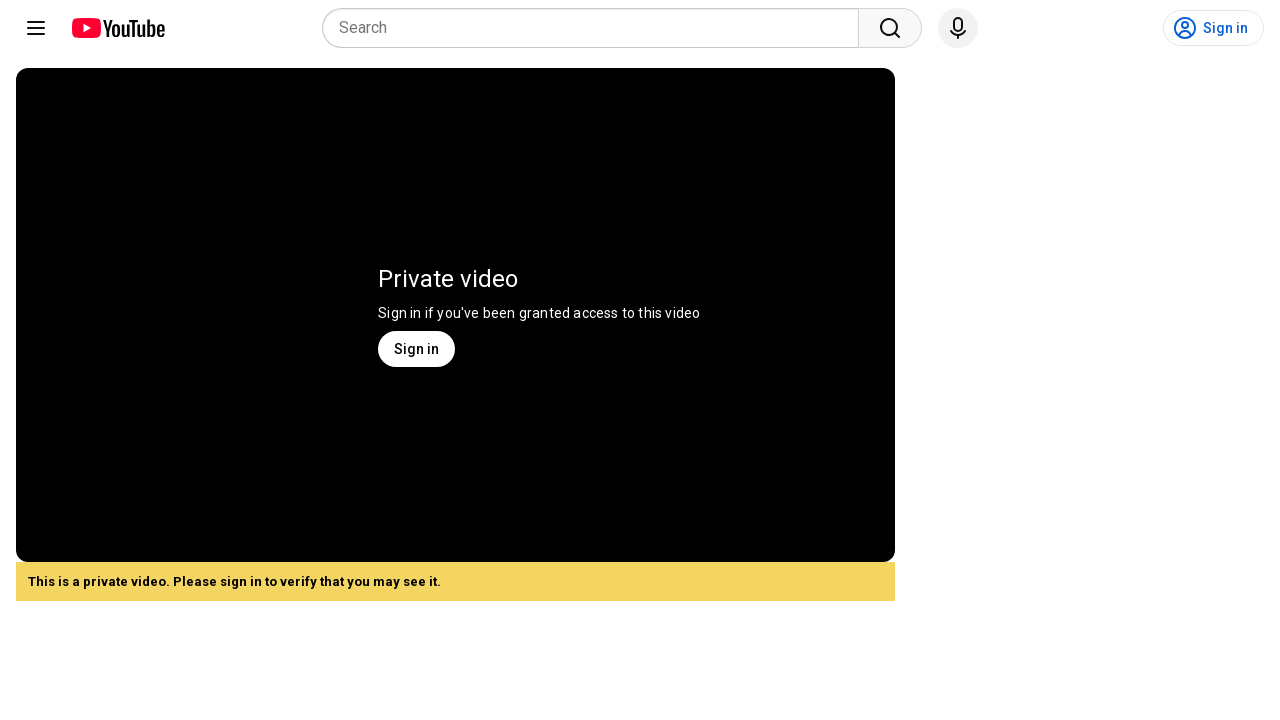

Waited 5 seconds before moving to next video
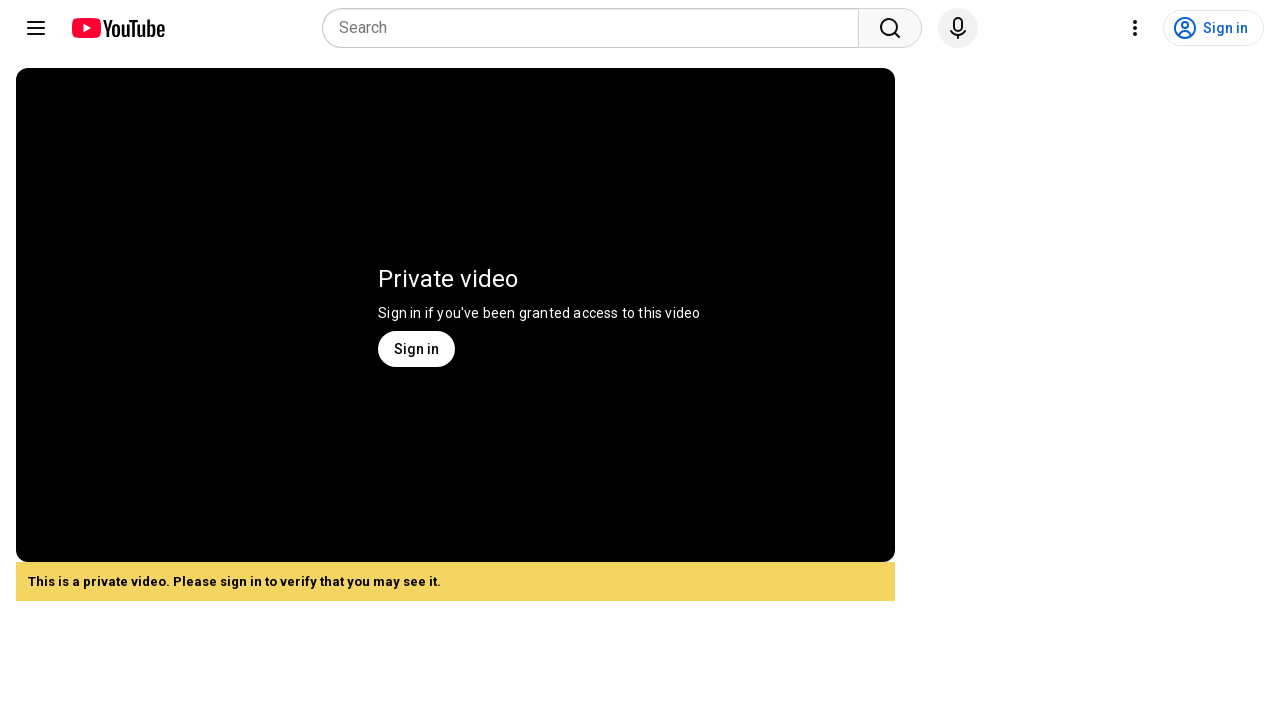

Navigated to YouTube video: https://youtu.be/z_Y-aEwrdG0
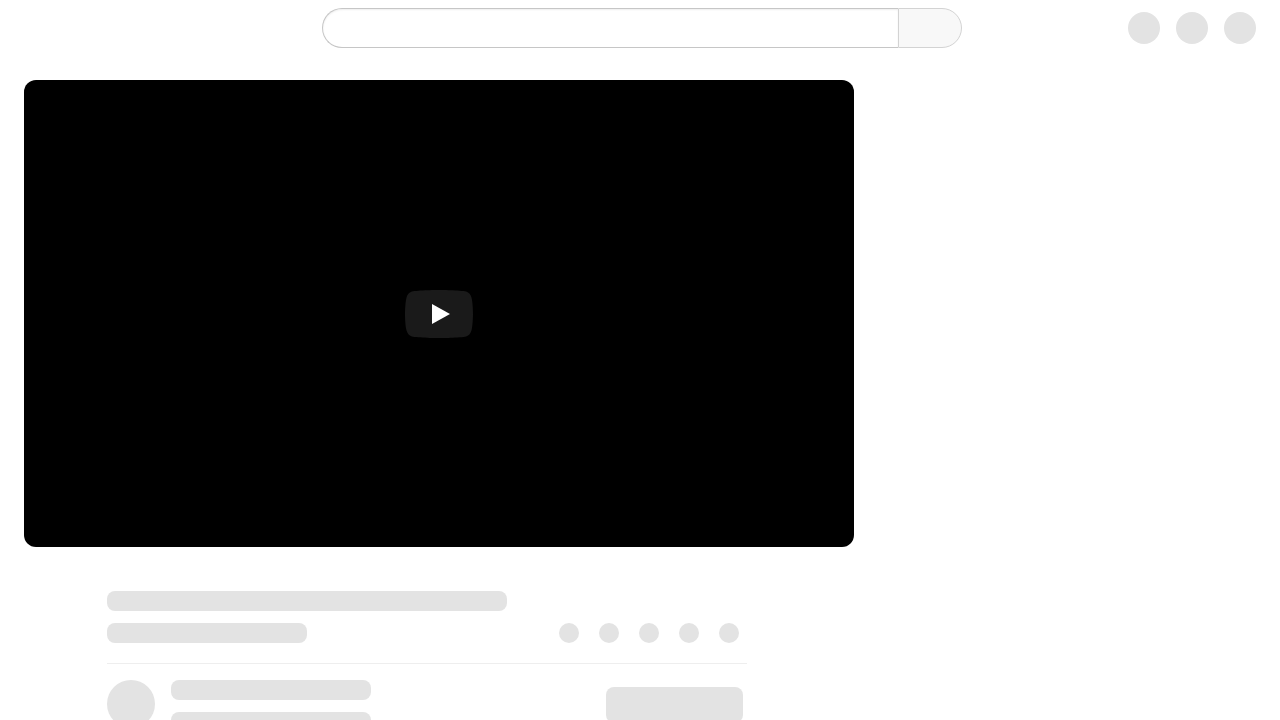

Waited for video page to load (domcontentloaded state)
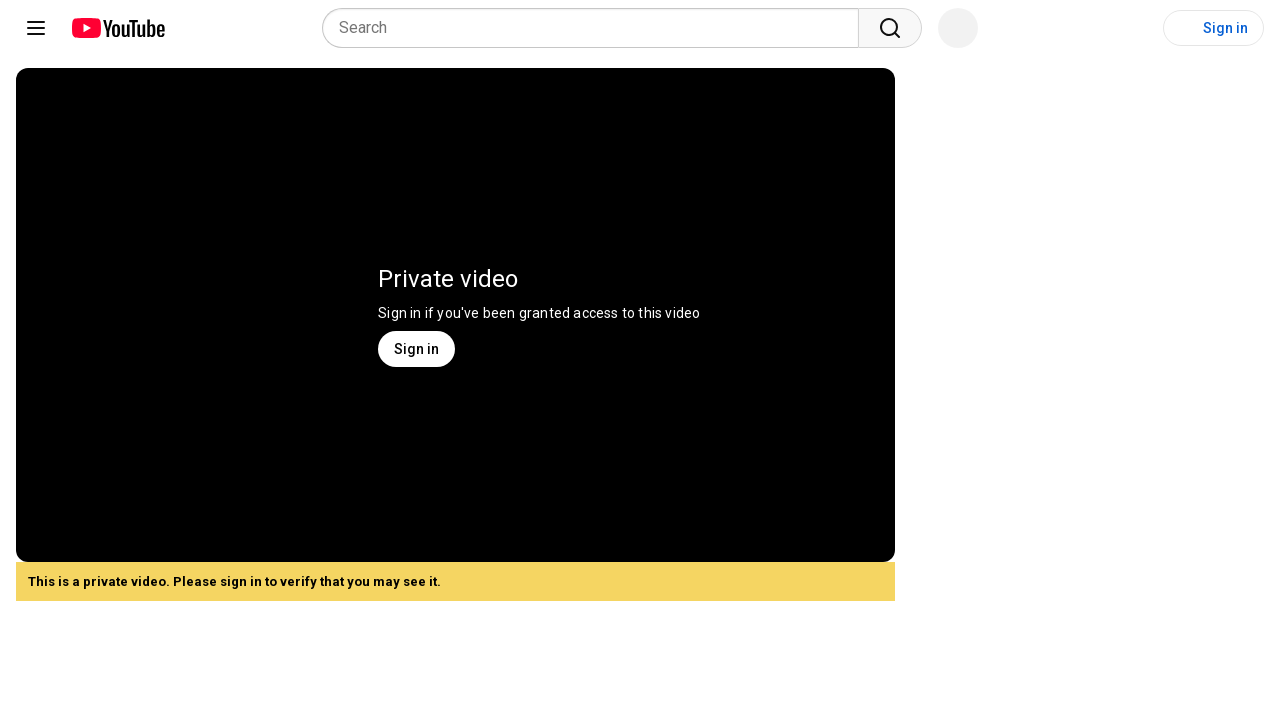

Waited 4 seconds before moving to next video
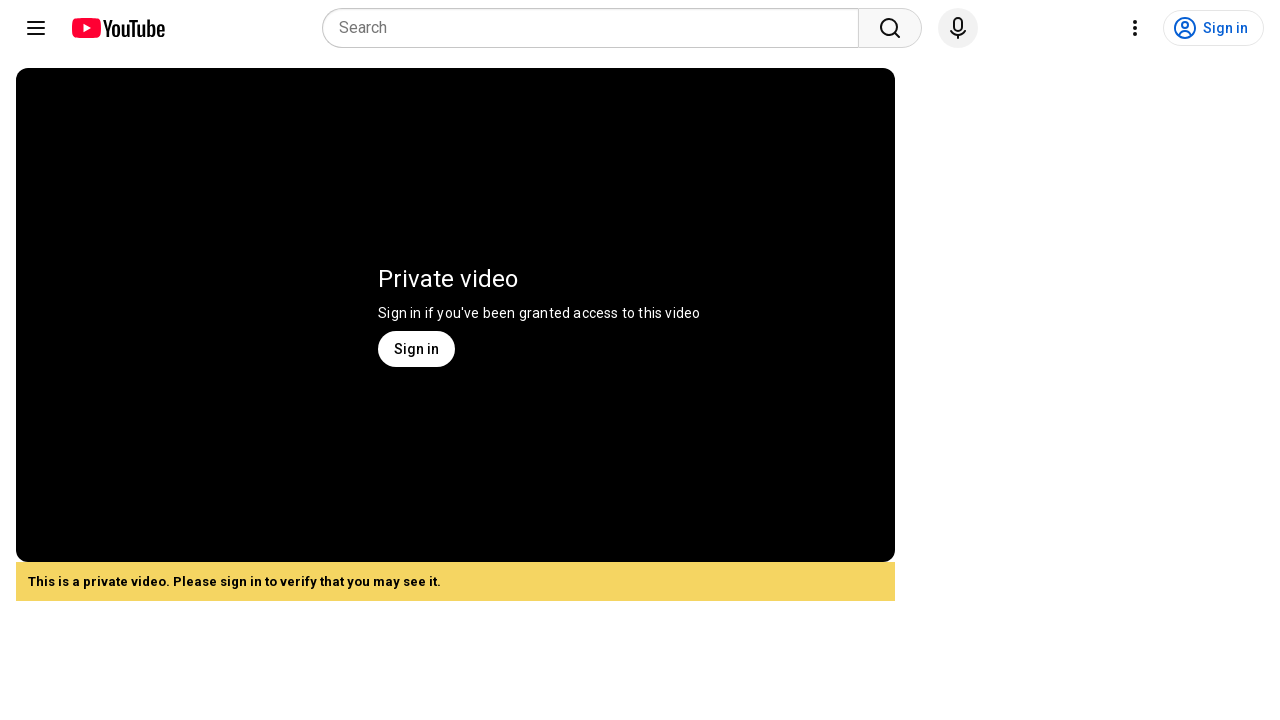

Navigated to YouTube video: https://youtu.be/c4pwVUZNa7g
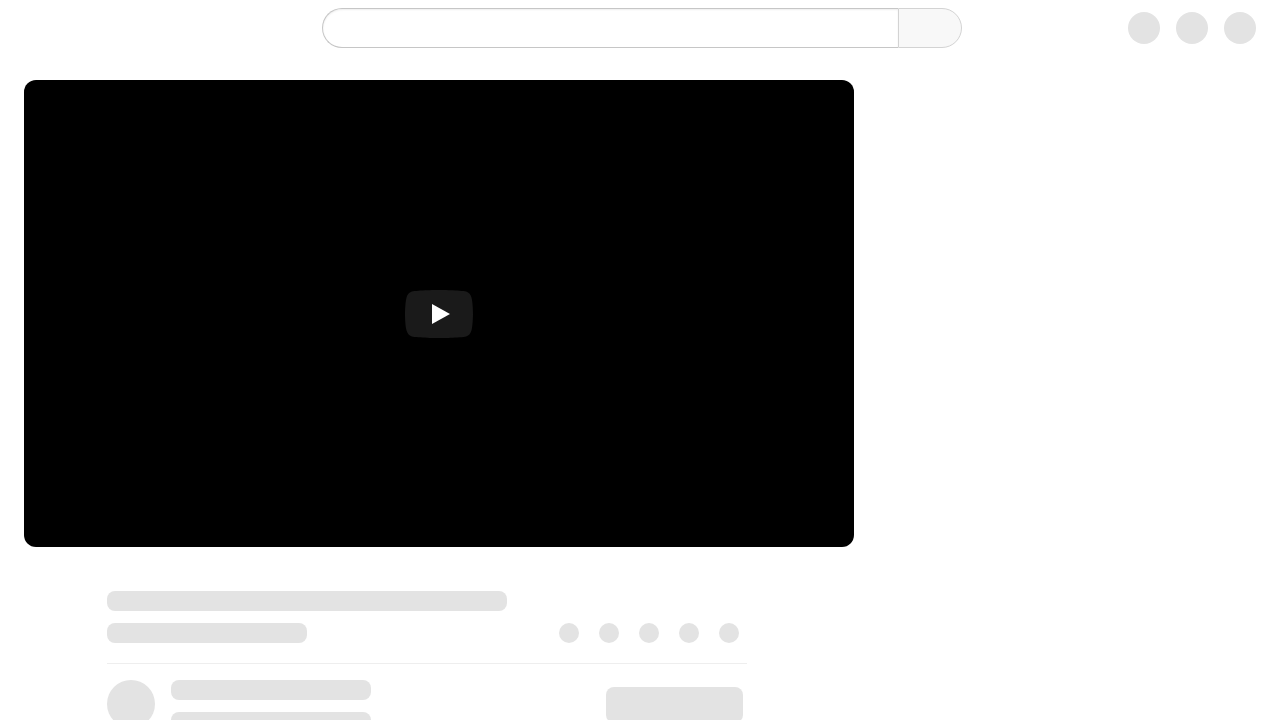

Waited for video page to load (domcontentloaded state)
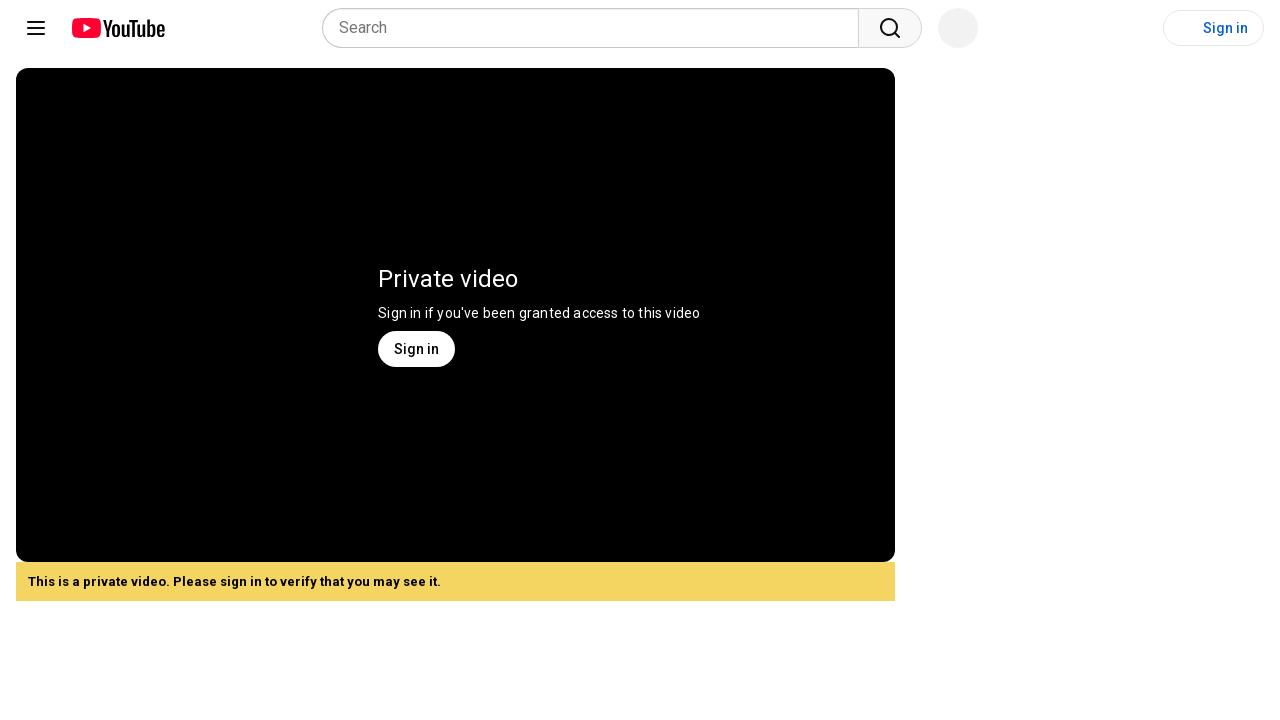

Waited 5 seconds before moving to next video
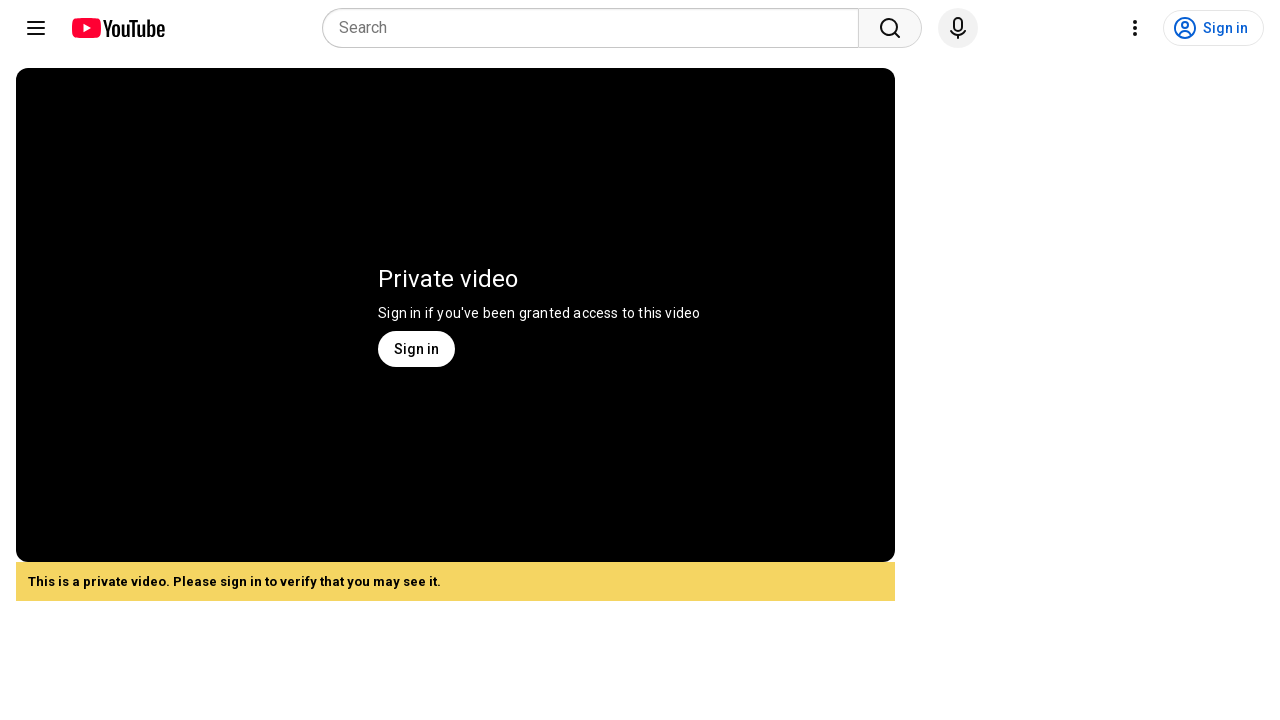

Navigated to YouTube video: https://youtu.be/c4pwVUZNa7g
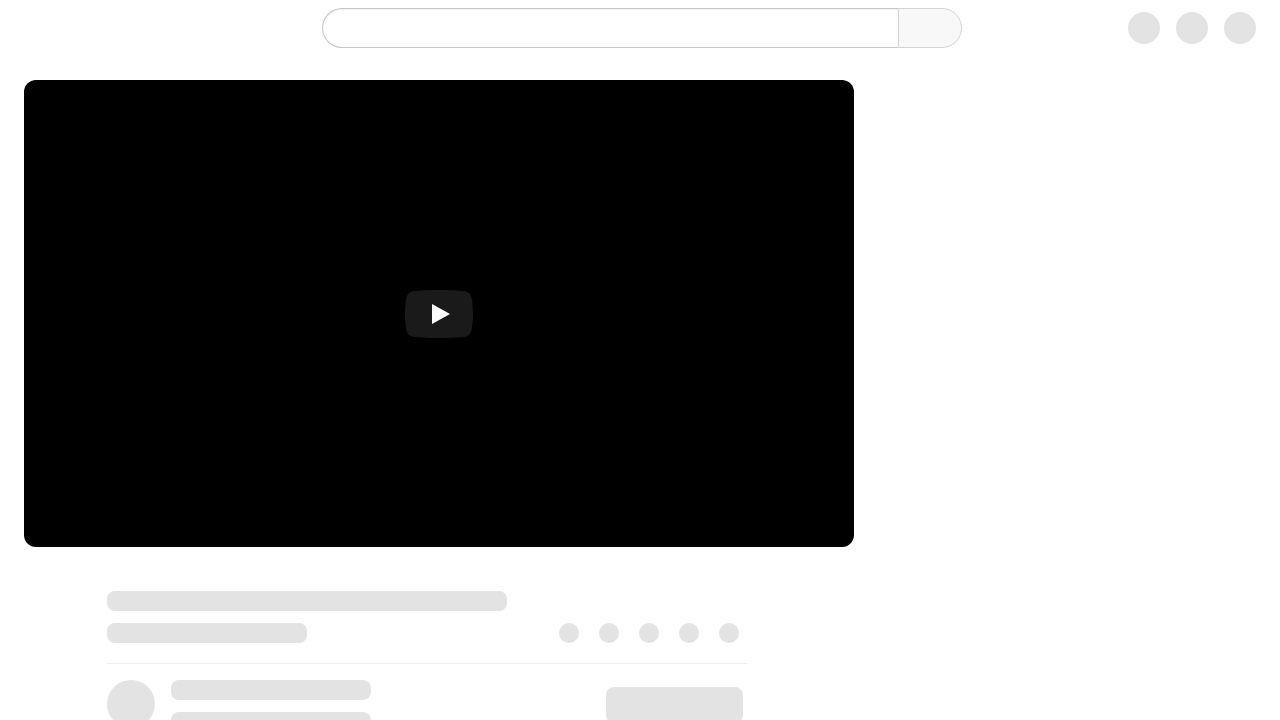

Waited for video page to load (domcontentloaded state)
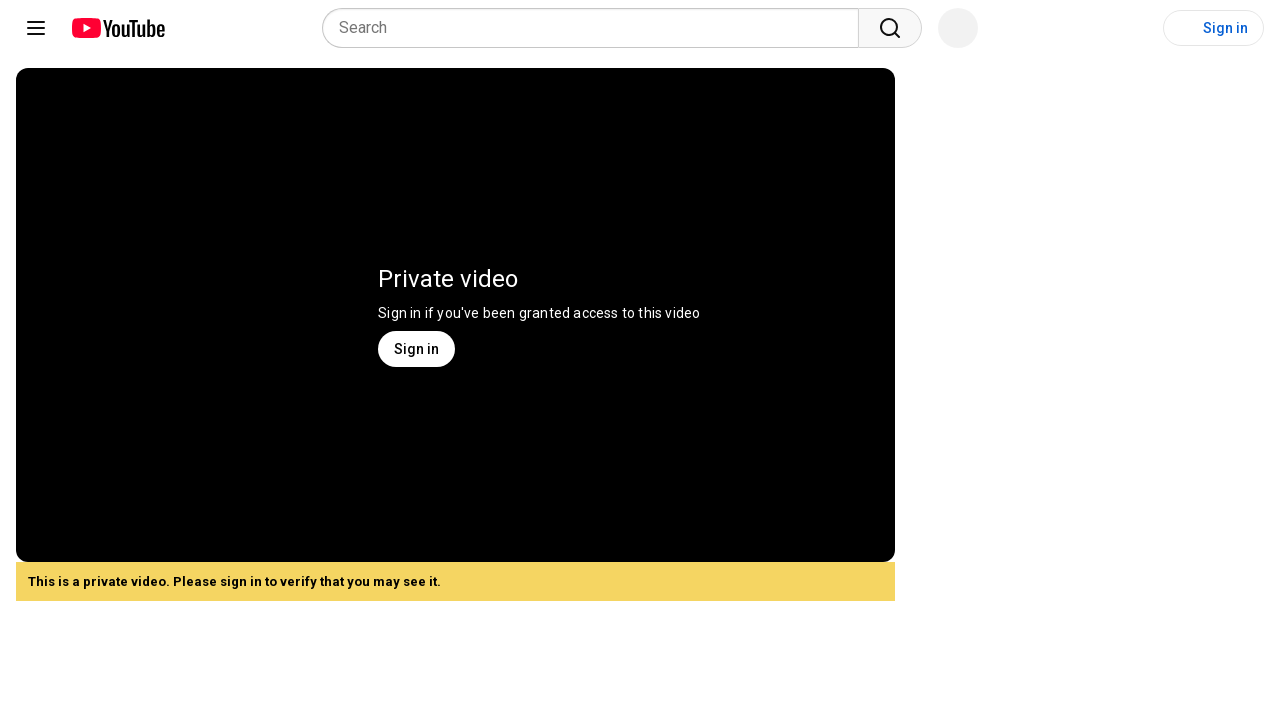

Waited 4 seconds before moving to next video
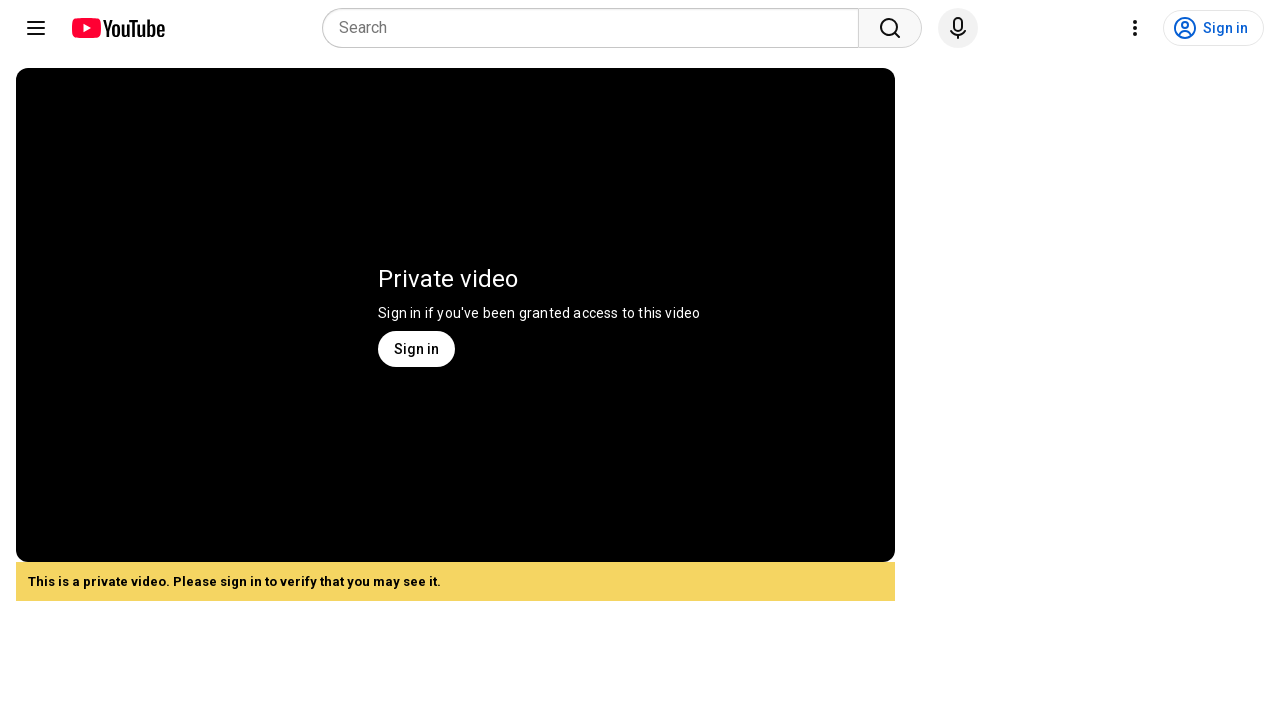

Navigated to YouTube video: https://youtu.be/kEu5D52_z-0
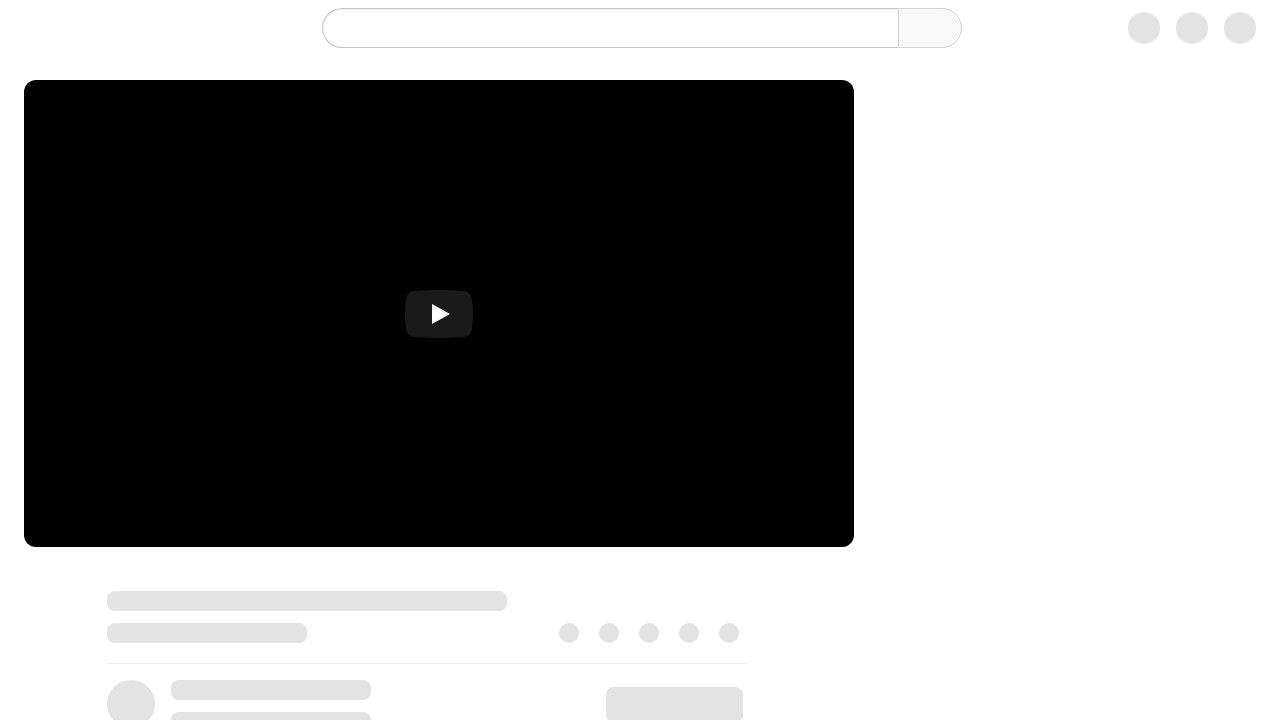

Waited for video page to load (domcontentloaded state)
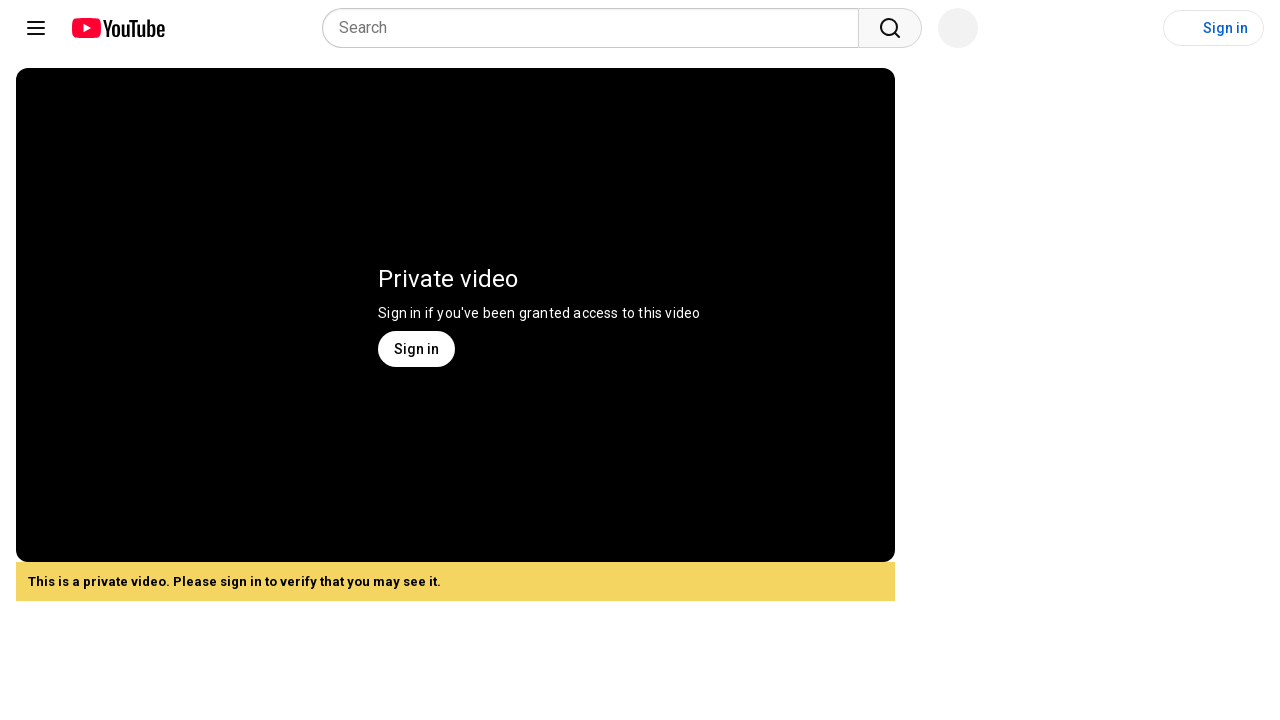

Waited 5 seconds before moving to next video
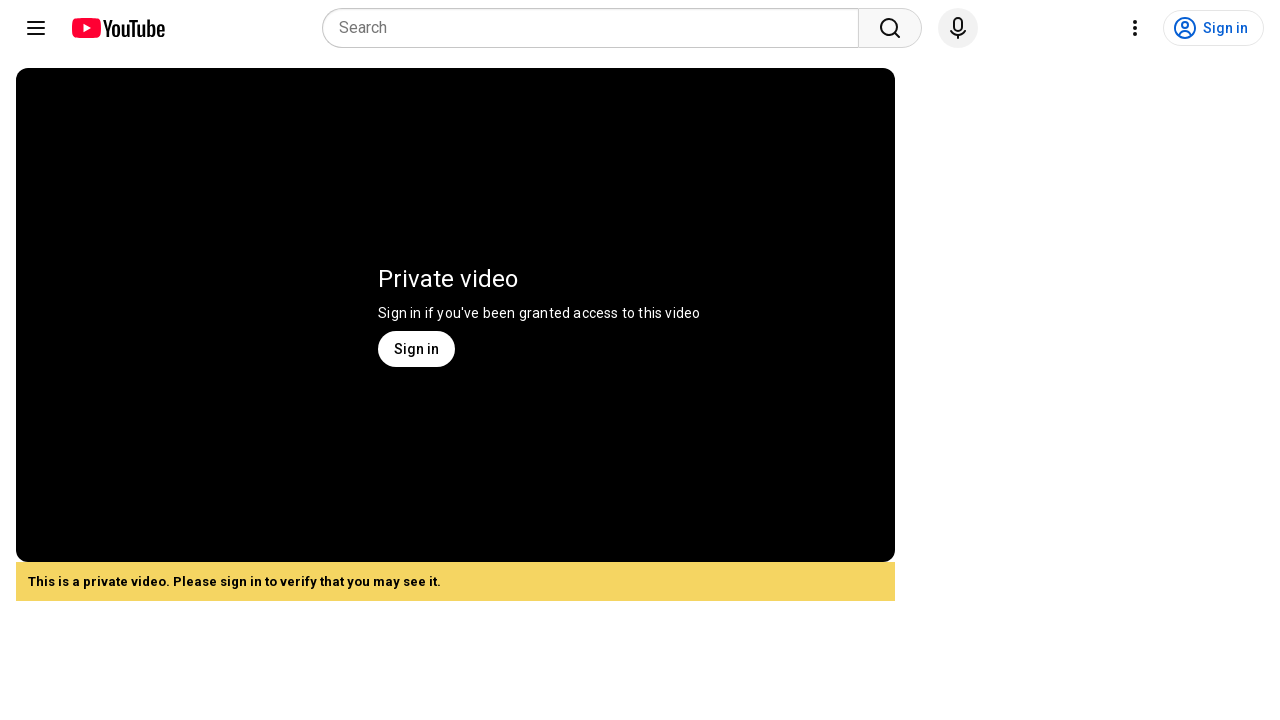

Navigated to YouTube video: https://youtu.be/c4pwVUZNa7g
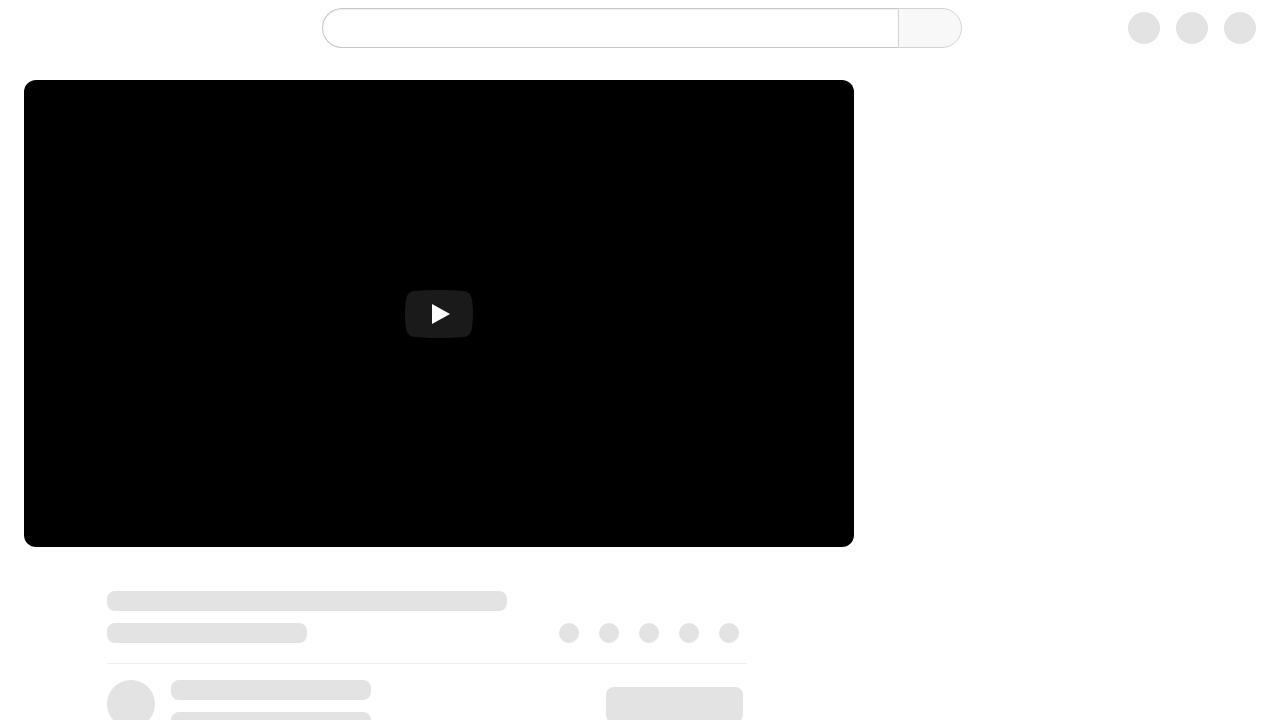

Waited for video page to load (domcontentloaded state)
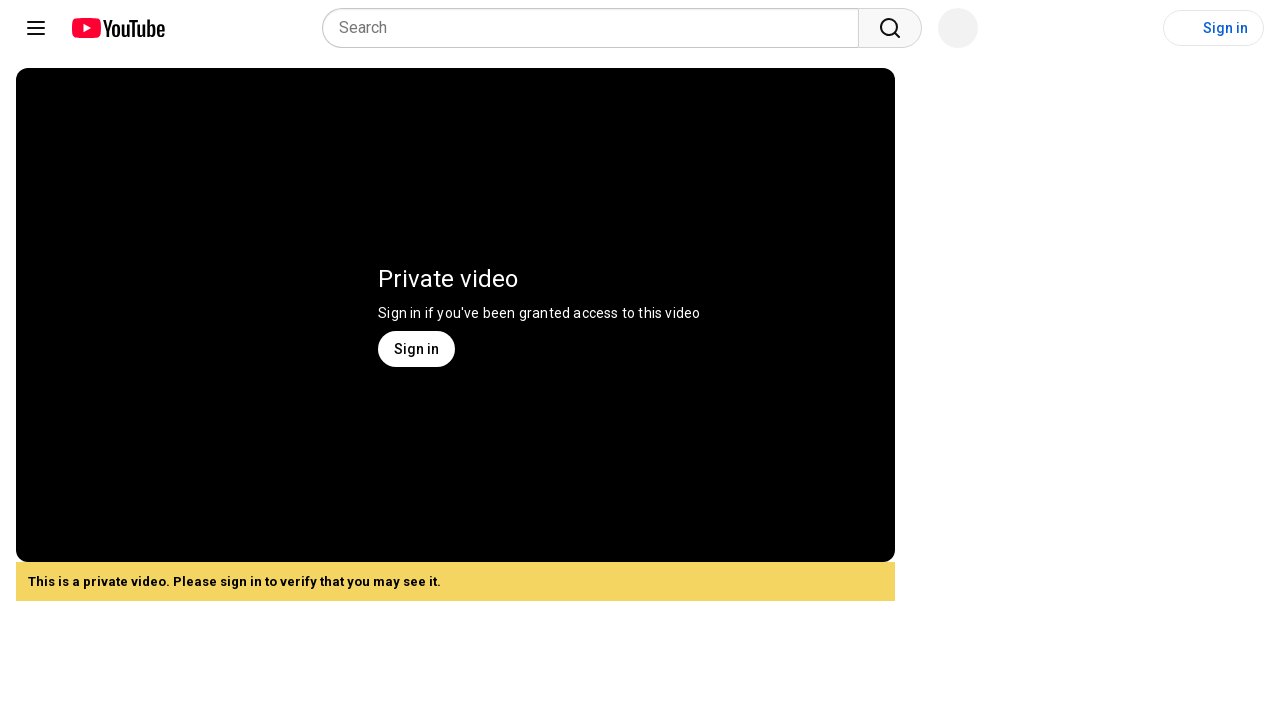

Waited 5 seconds before moving to next video
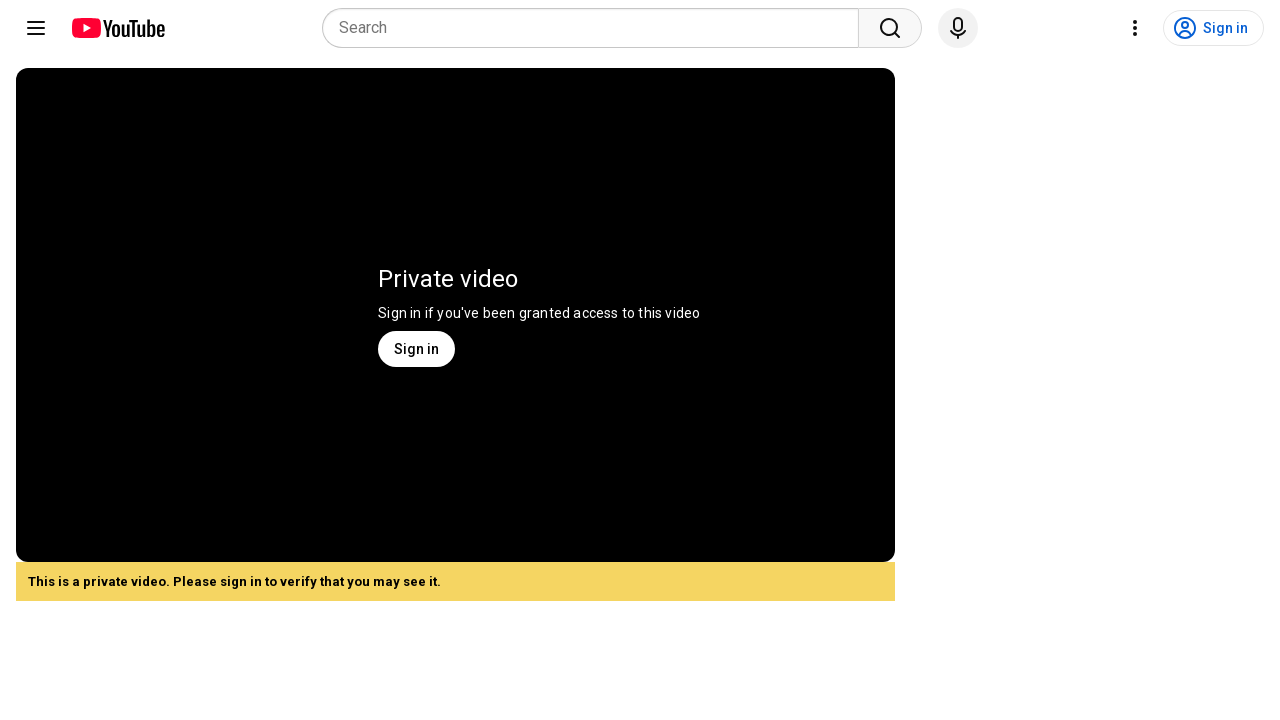

Navigated to YouTube video: https://youtu.be/z_Y-aEwrdG0
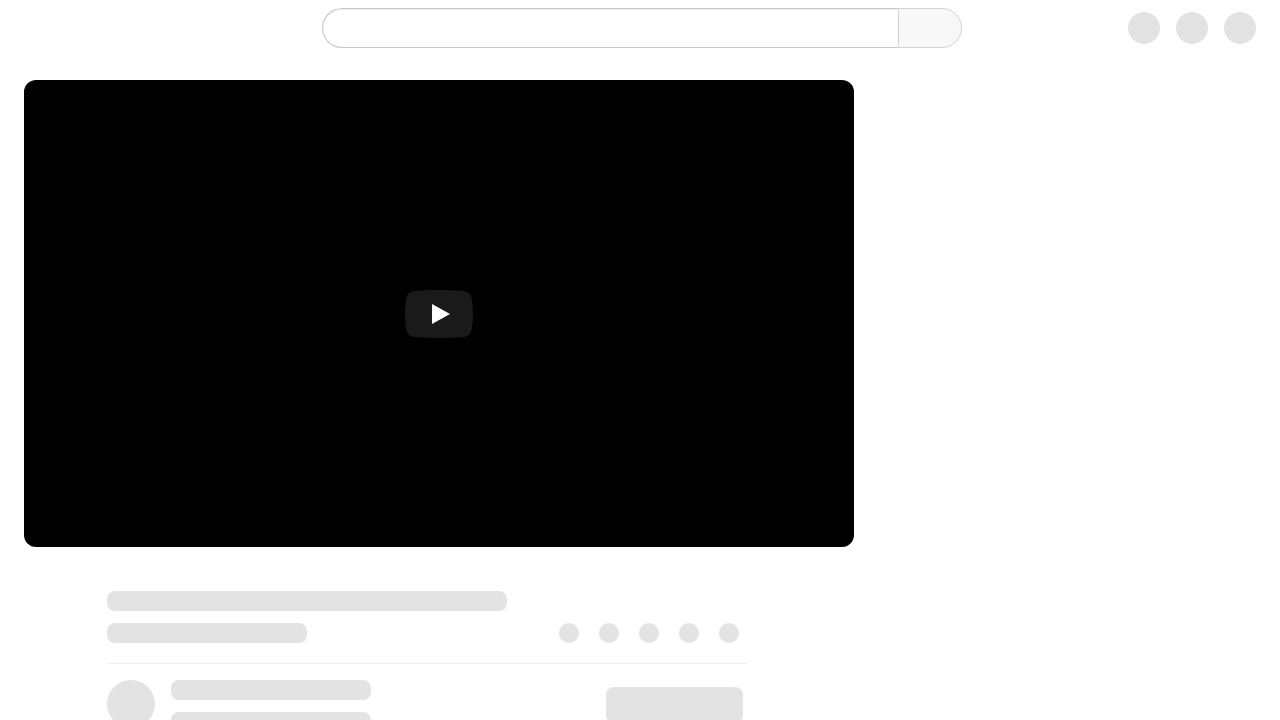

Waited for video page to load (domcontentloaded state)
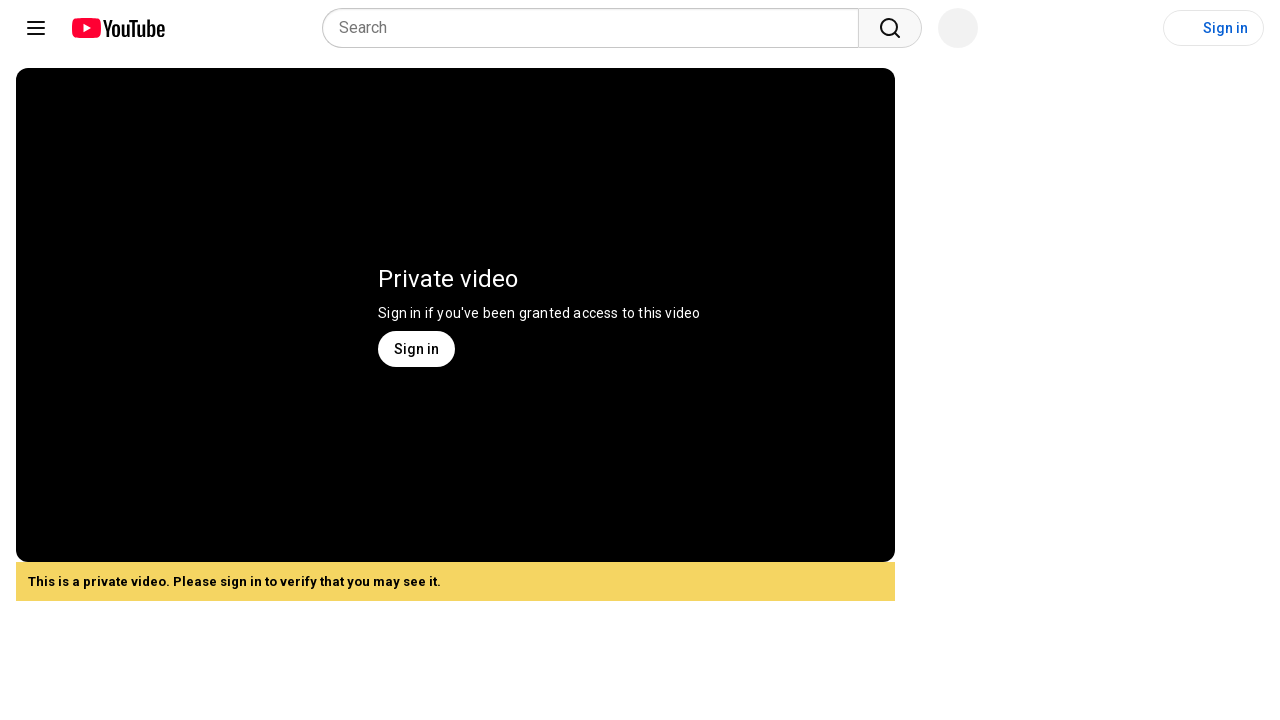

Waited 4 seconds before moving to next video
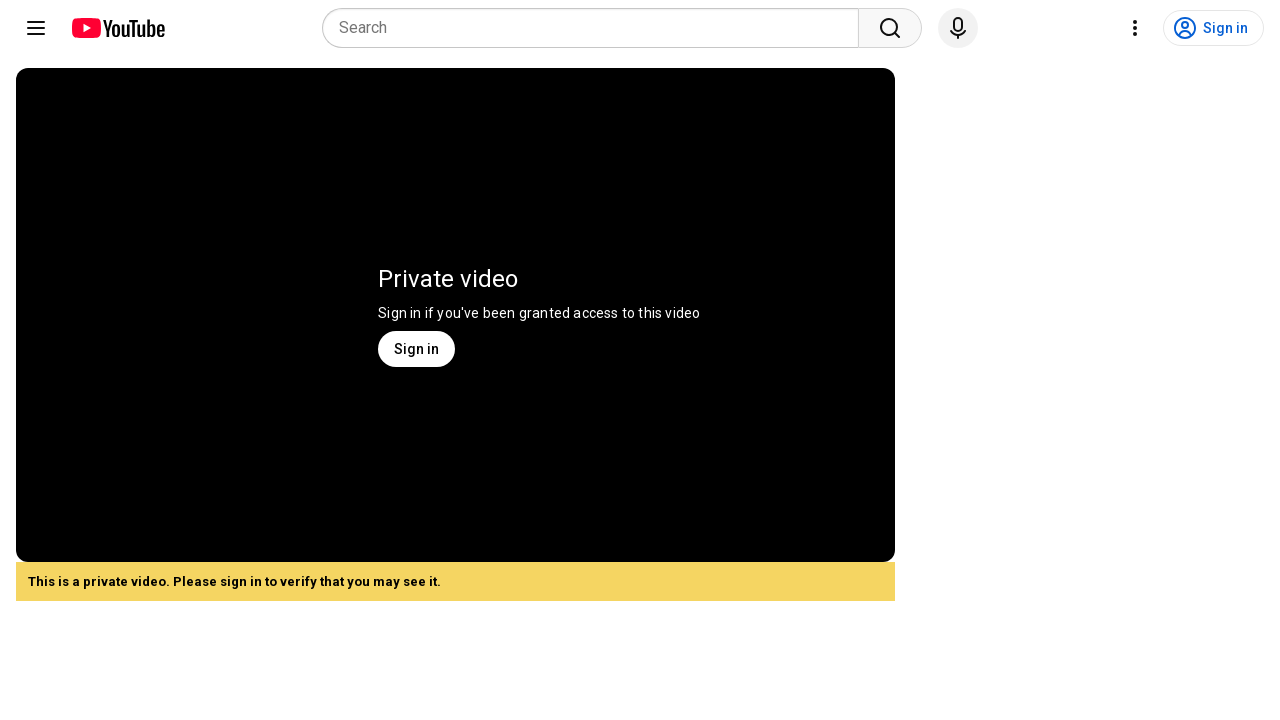

Navigated to YouTube video: https://youtu.be/z_Y-aEwrdG0
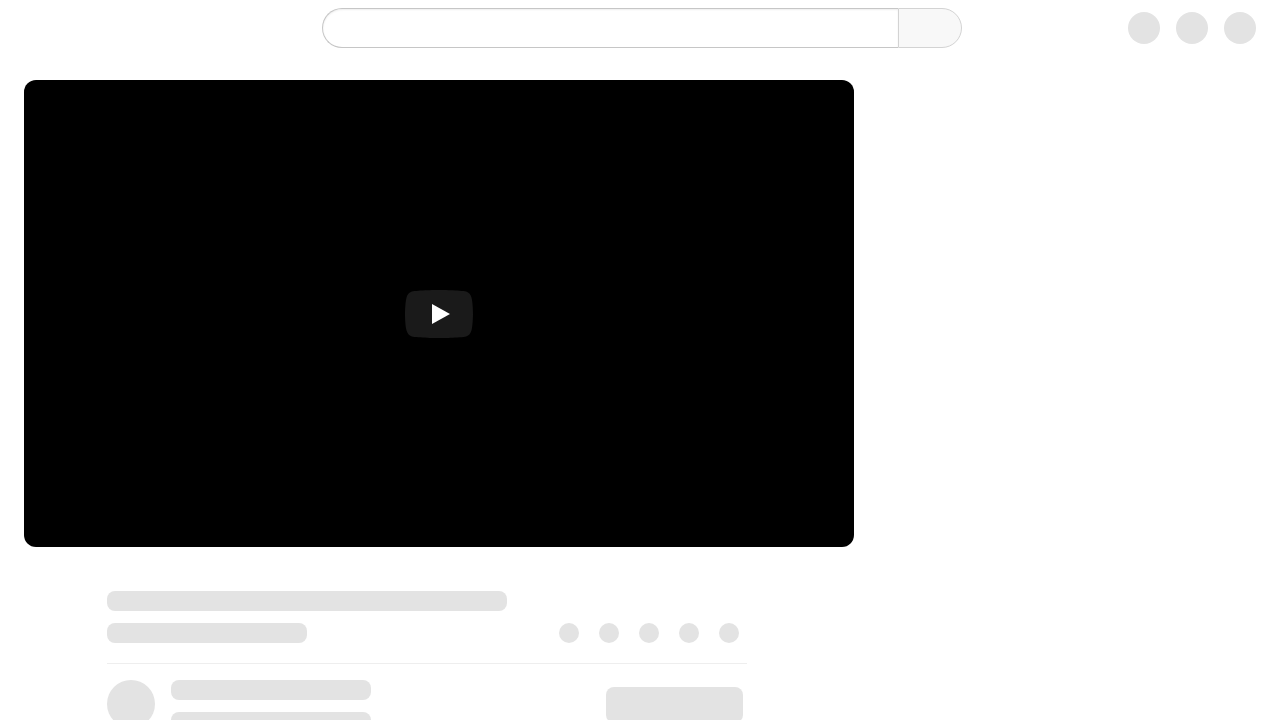

Waited for video page to load (domcontentloaded state)
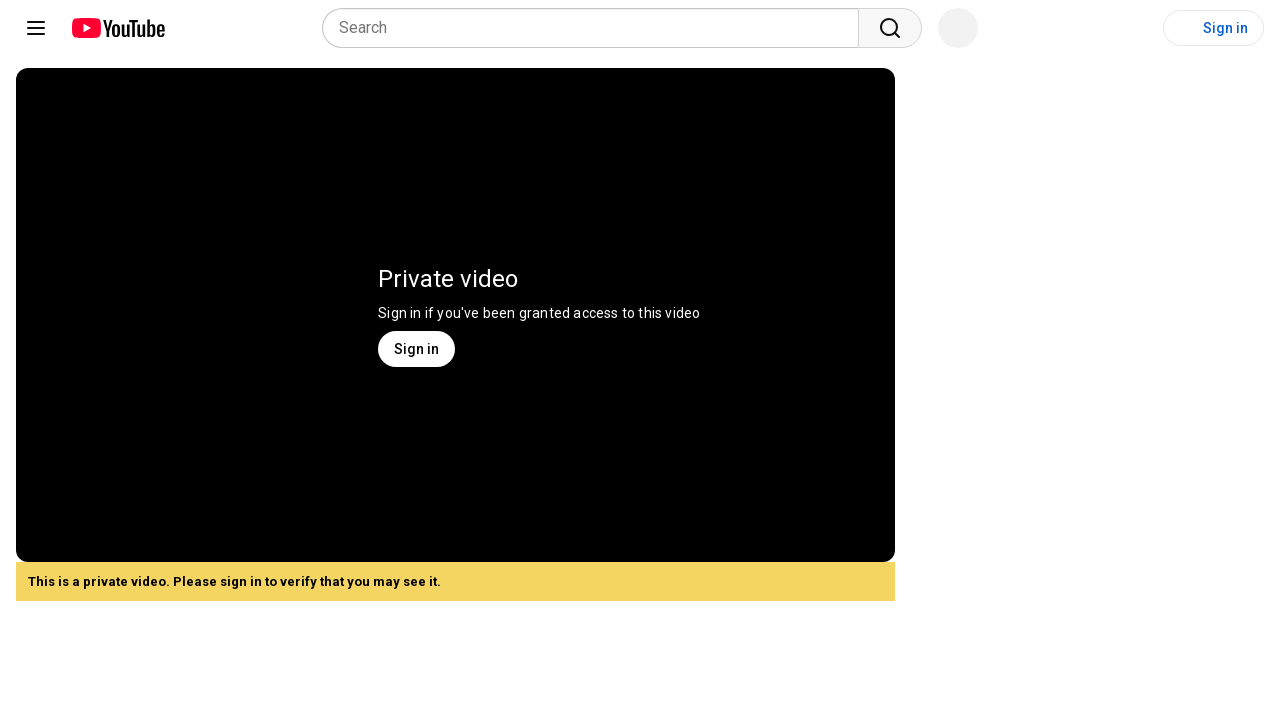

Waited 4 seconds before moving to next video
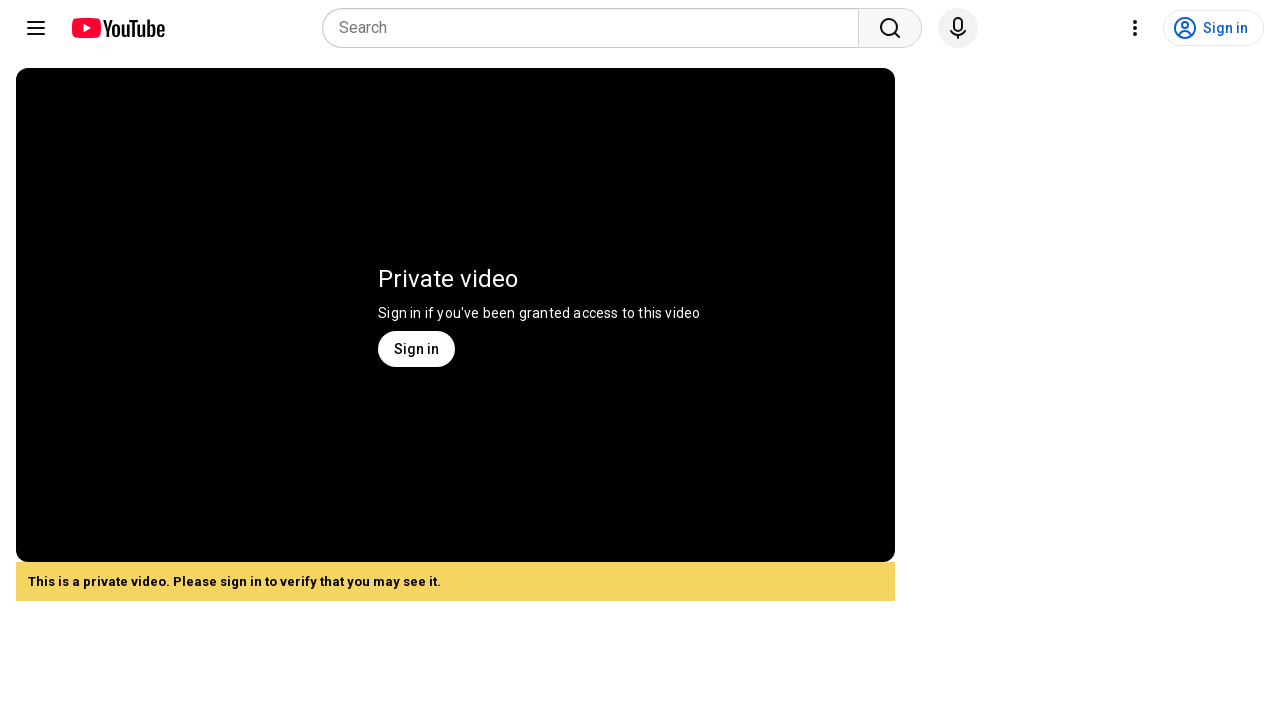

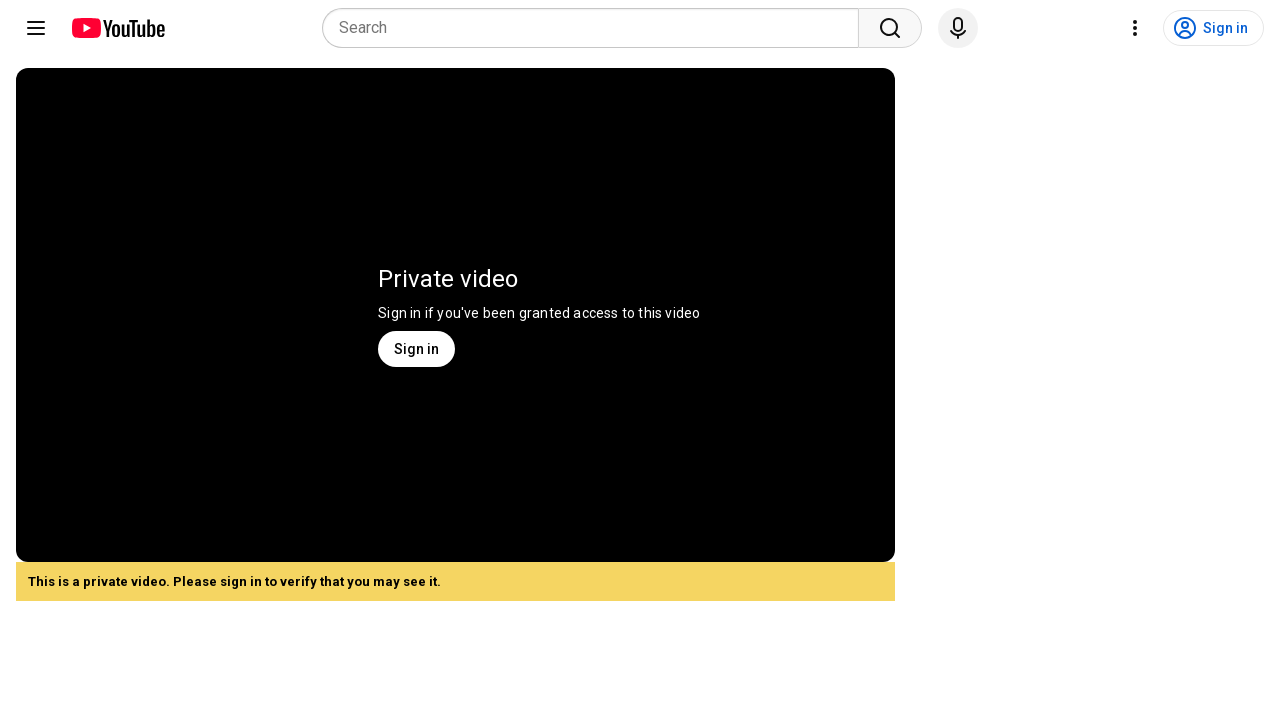